Tests handling of iframes by switching to a frame and filling a text input field with a value

Starting URL: https://ui.vision/demo/webtest/frames/

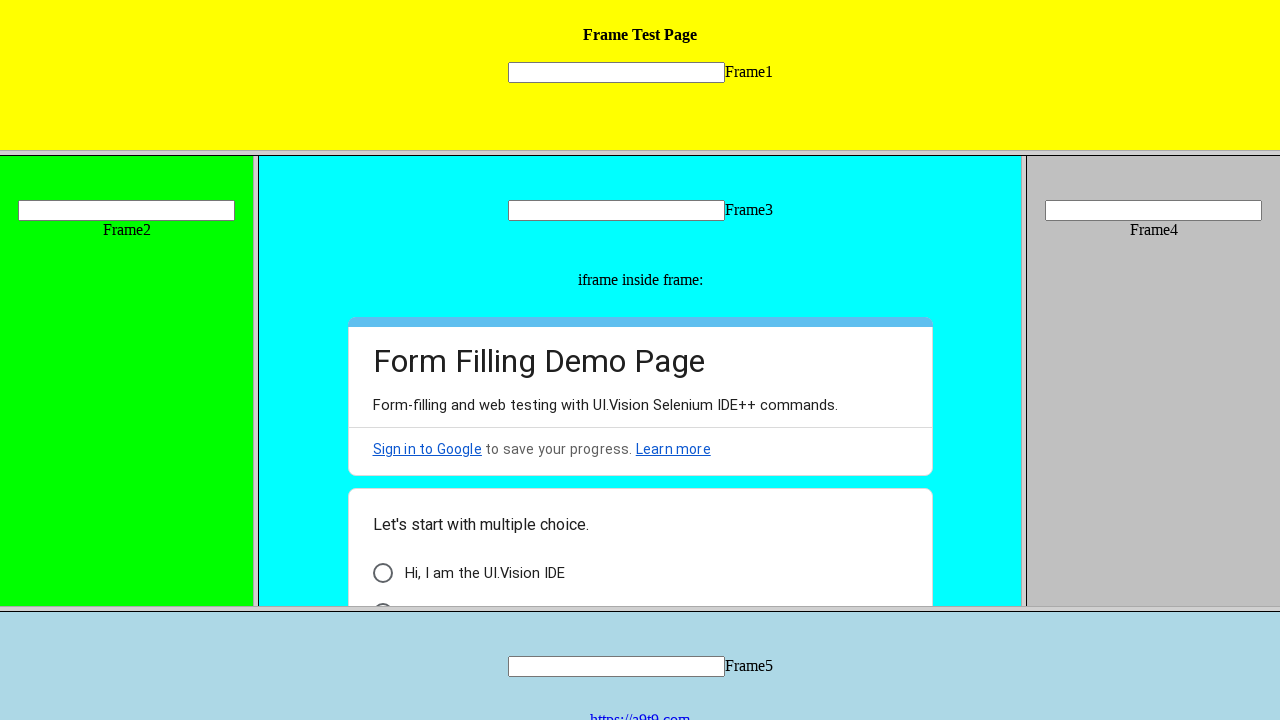

Located iframe with src='frame_1.html'
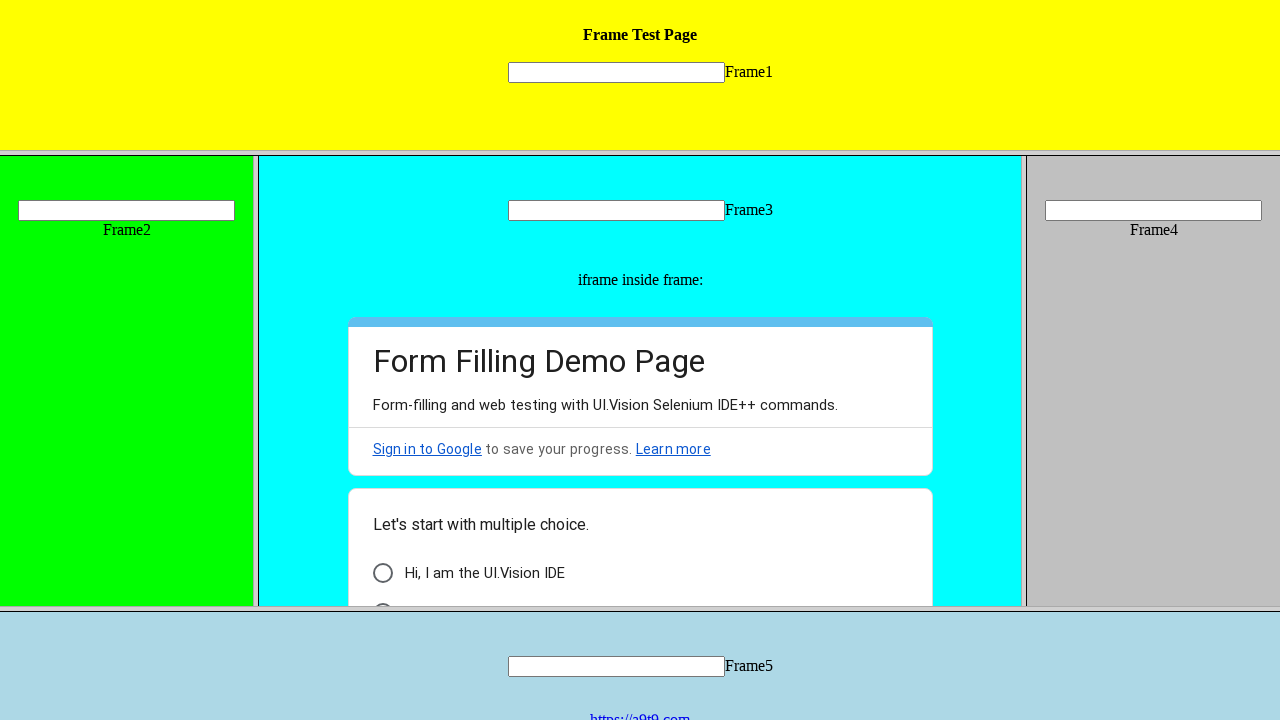

Filled text input field with 'welcome' inside frame 1 on frame[src='frame_1.html'] >> internal:control=enter-frame >> input[name='mytext1
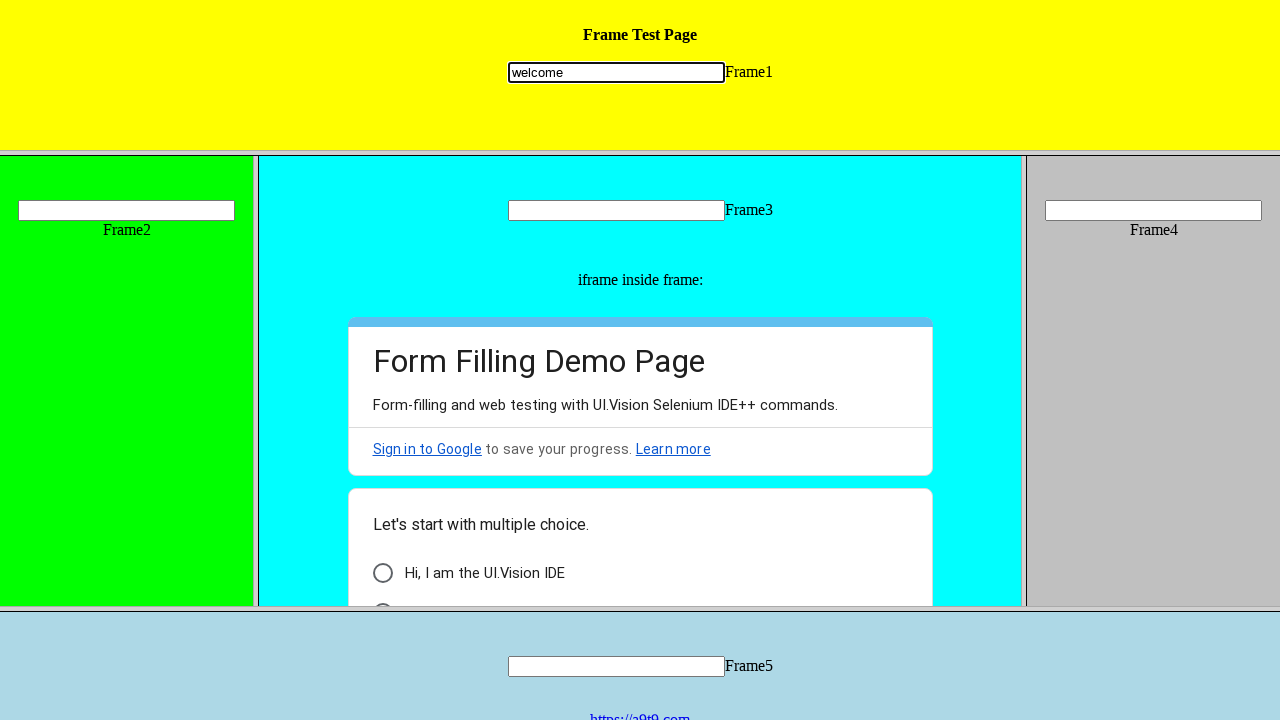

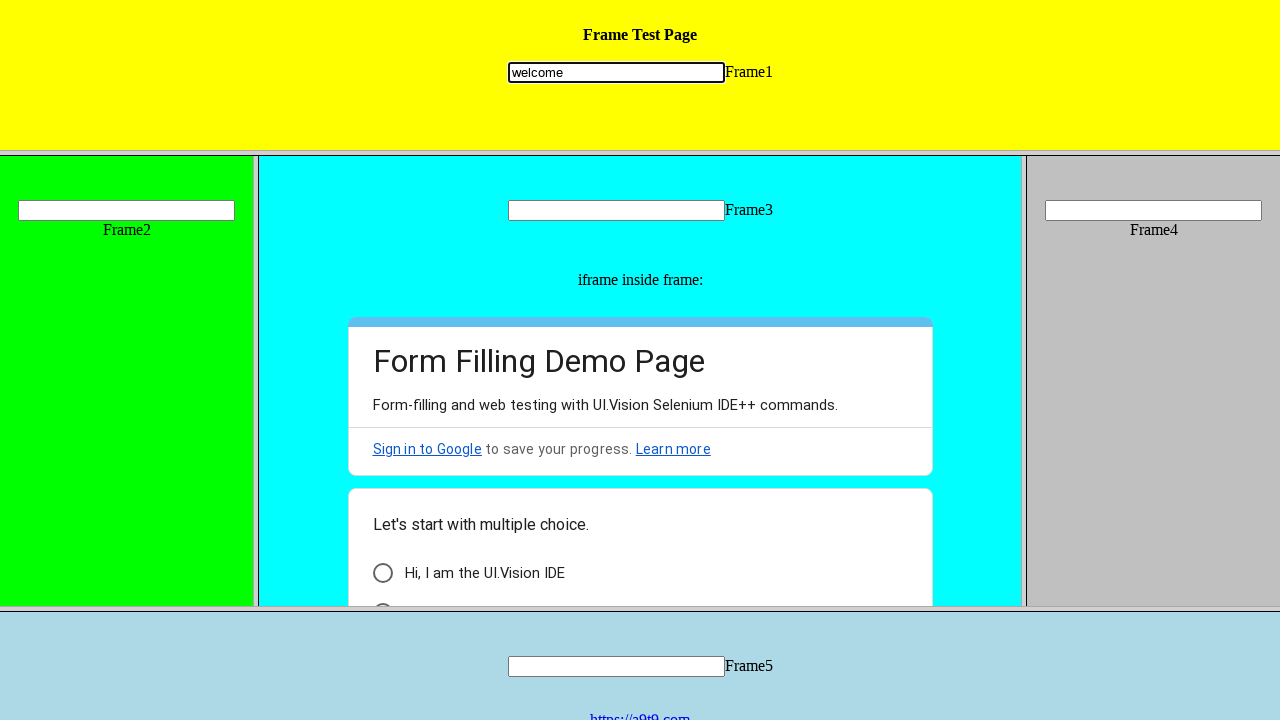